Tests dropdown selection functionality by selecting "Female" option from a gender dropdown menu on a practice form page

Starting URL: https://rahulshettyacademy.com/angularpractice/

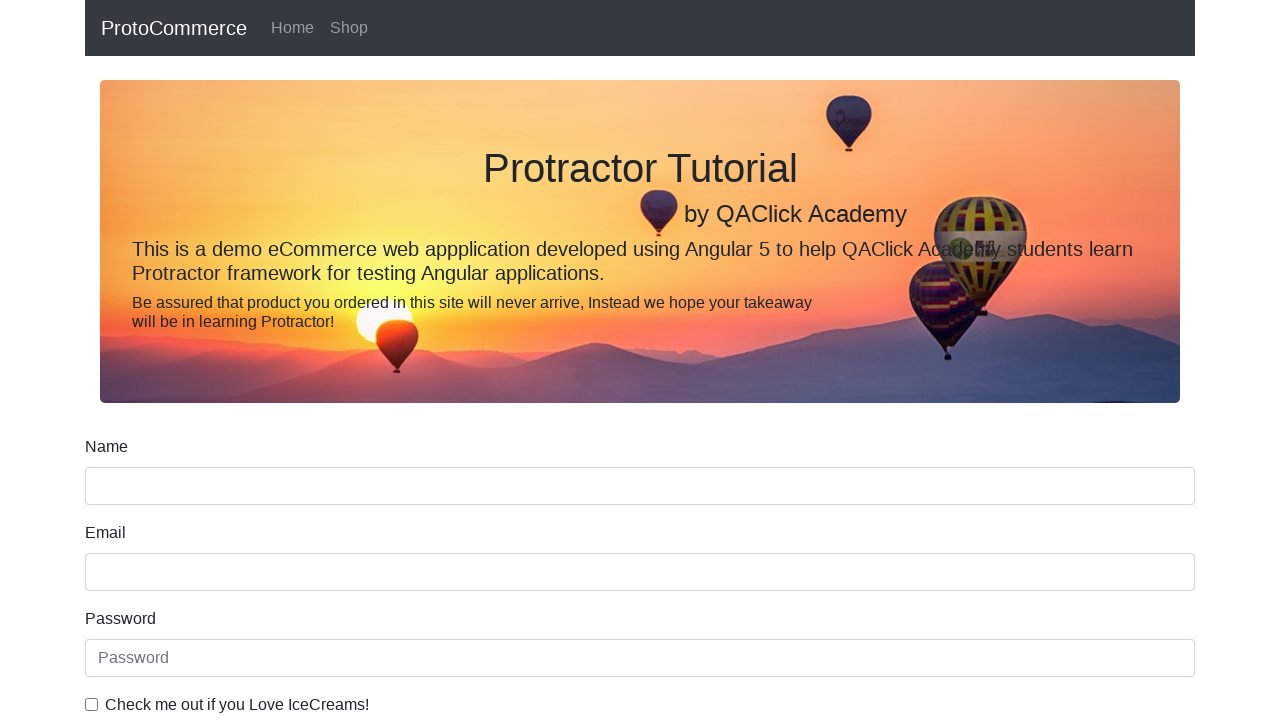

Navigated to Angular practice form page
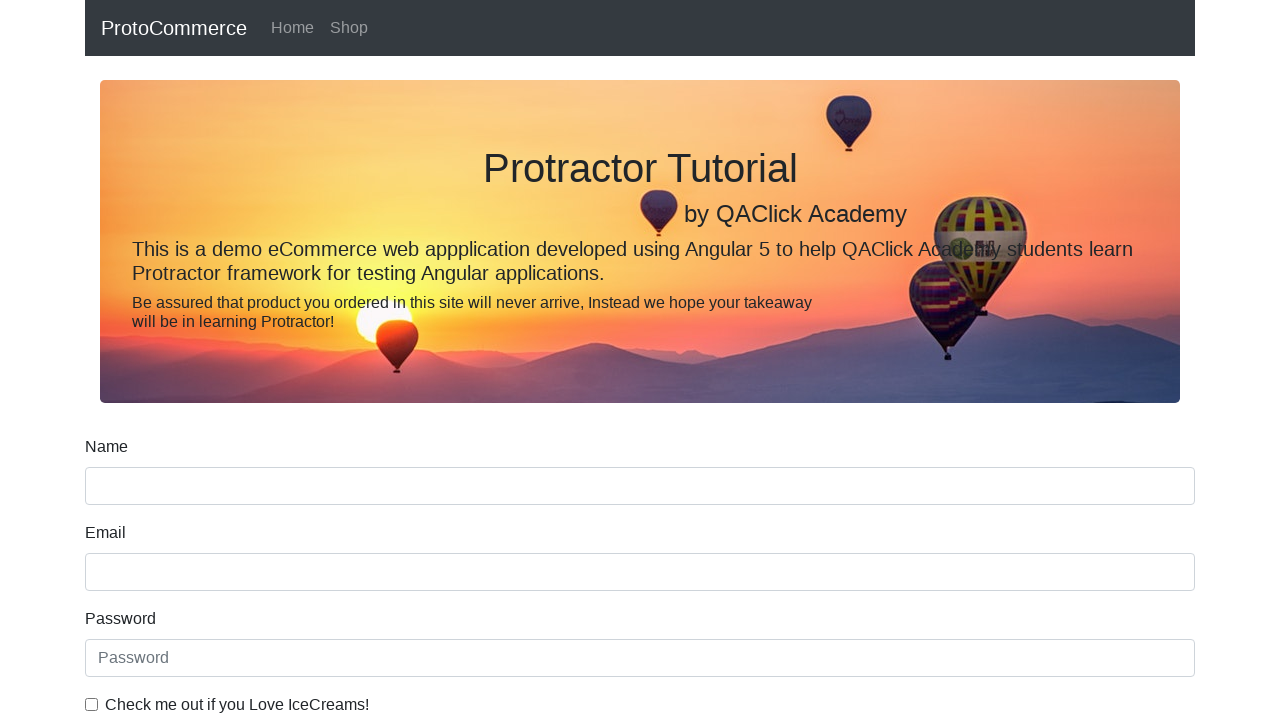

Selected 'Female' option from gender dropdown menu on #exampleFormControlSelect1
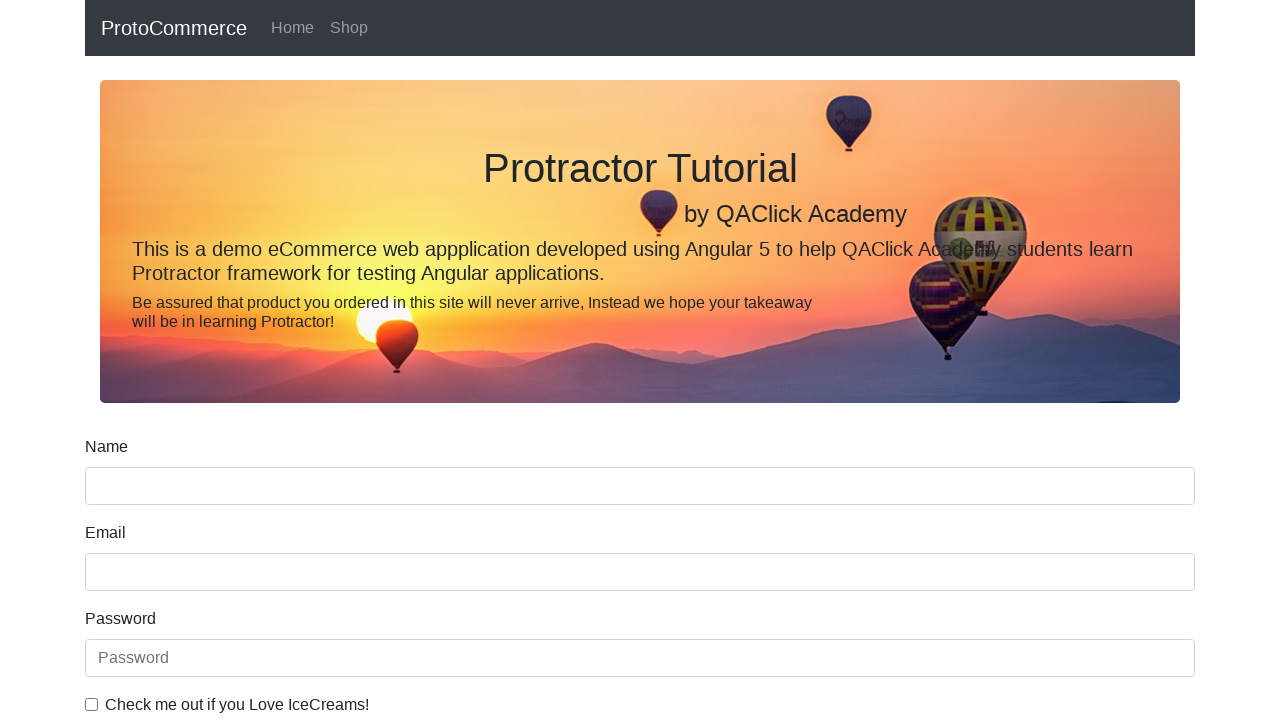

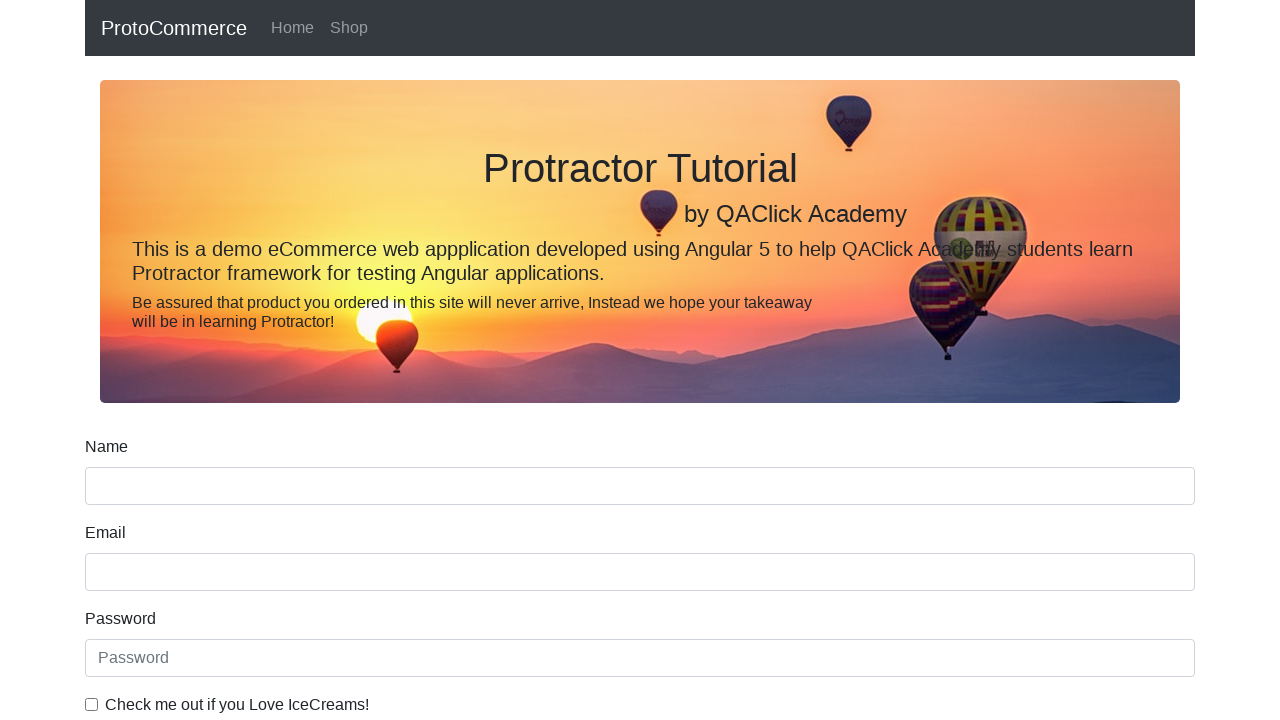